Tests user registration by filling in login, first name, last name, password and confirm password fields, then clicking the Register button

Starting URL: https://buggy.justtestit.org/register

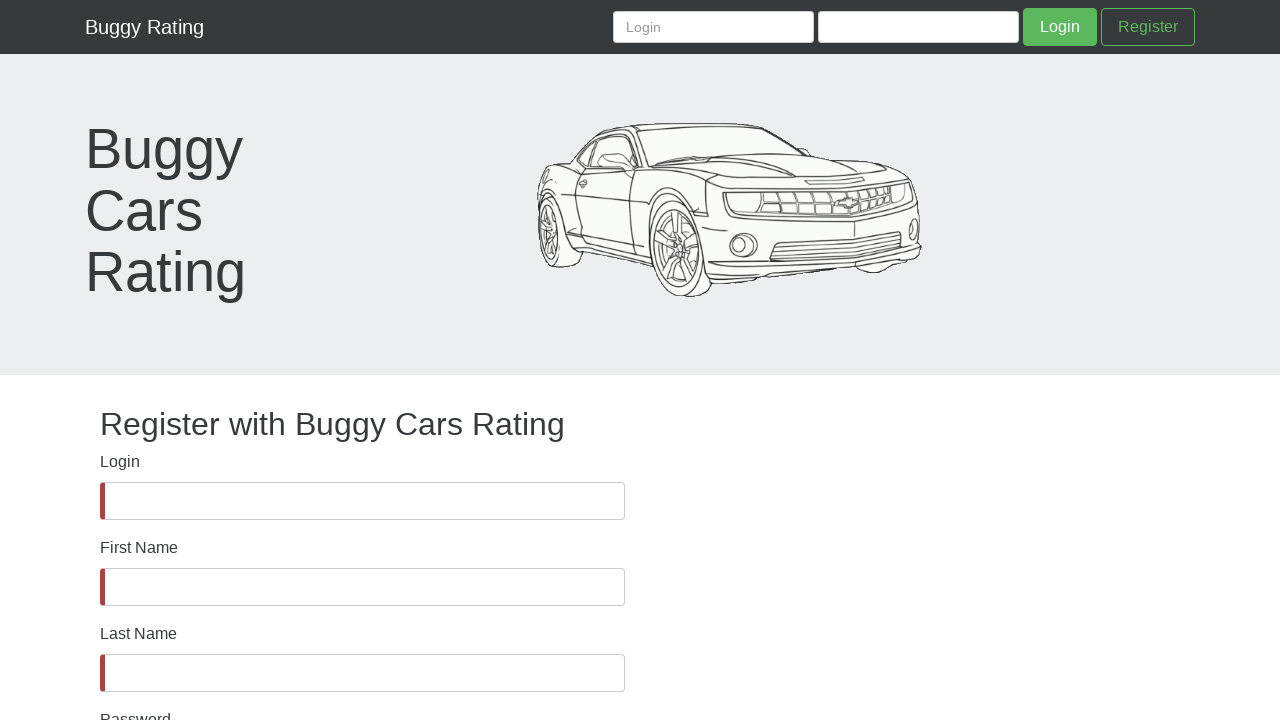

Clicked Login field at (362, 501) on internal:label="Login"i
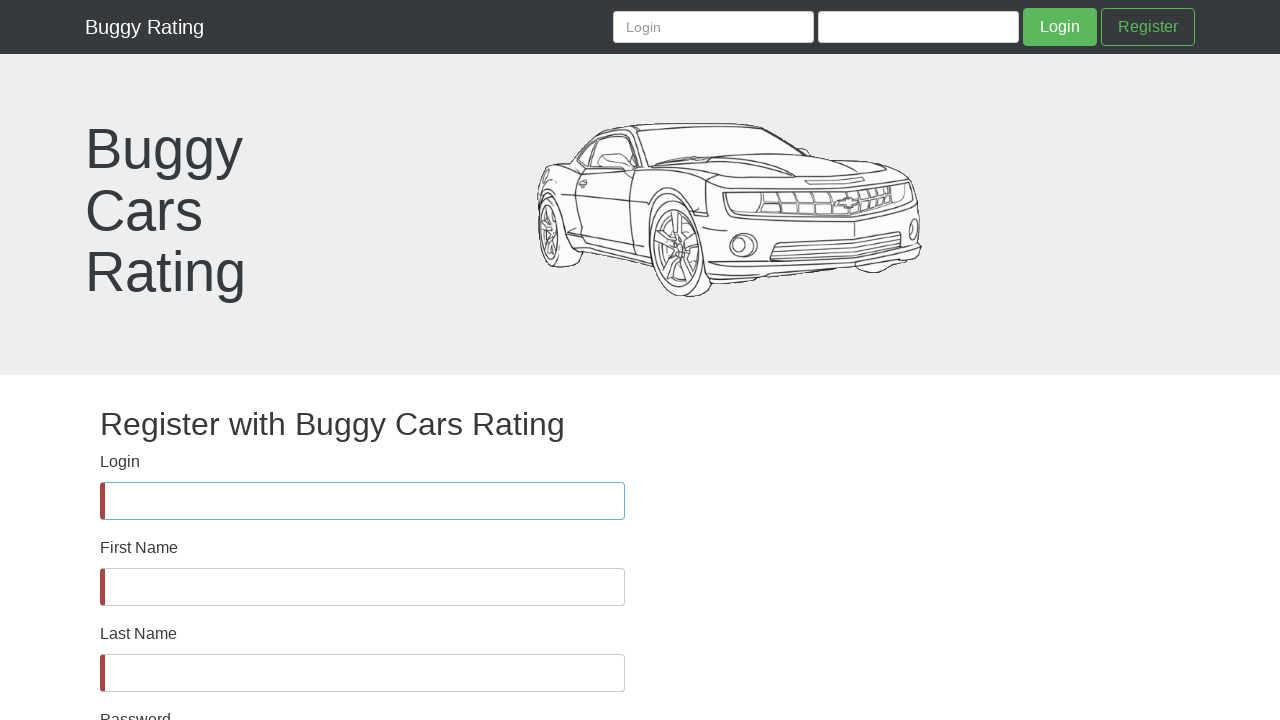

Filled Login field with 'newtester987654' on internal:label="Login"i
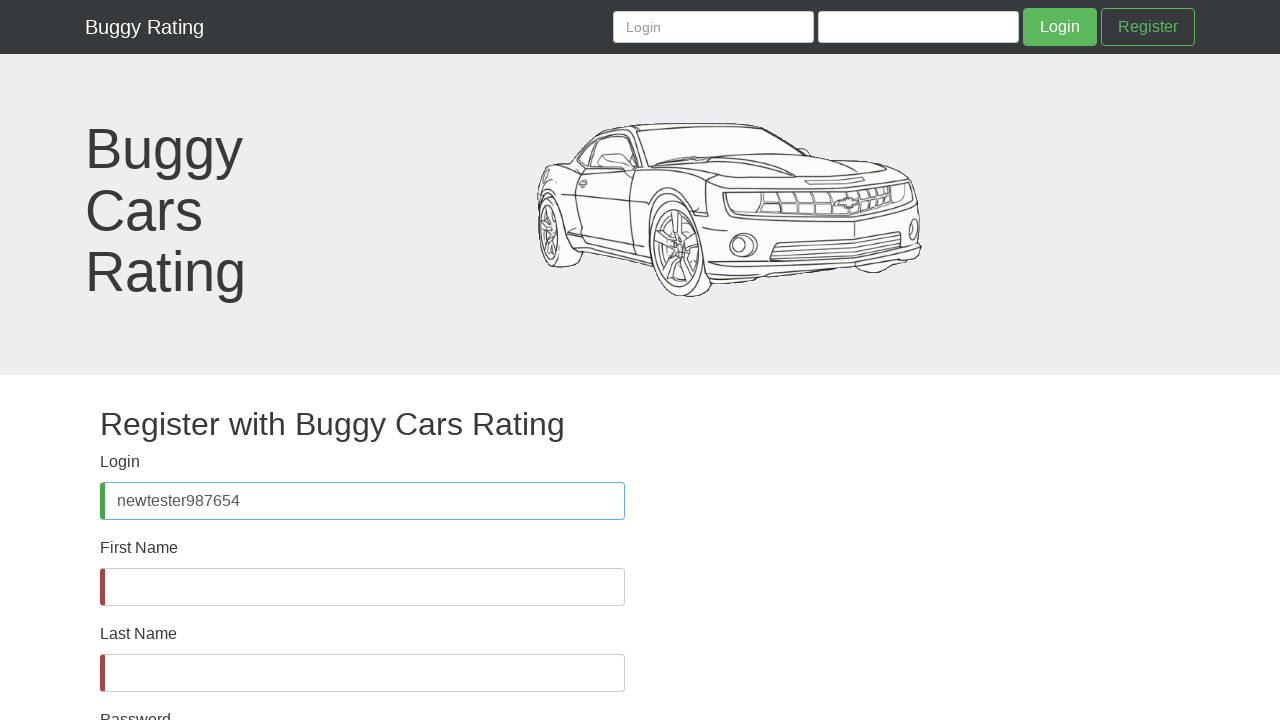

Clicked First Name field at (362, 587) on internal:label="First Name"i
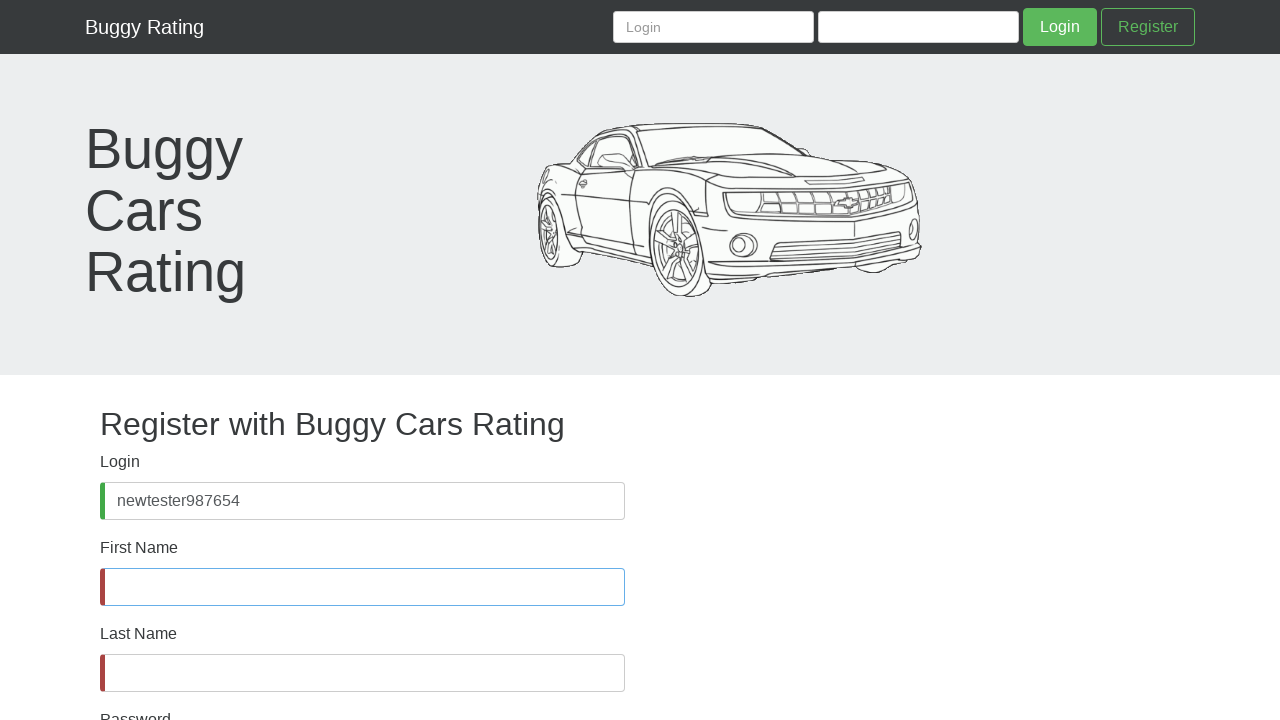

Filled First Name field with 'John' on internal:label="First Name"i
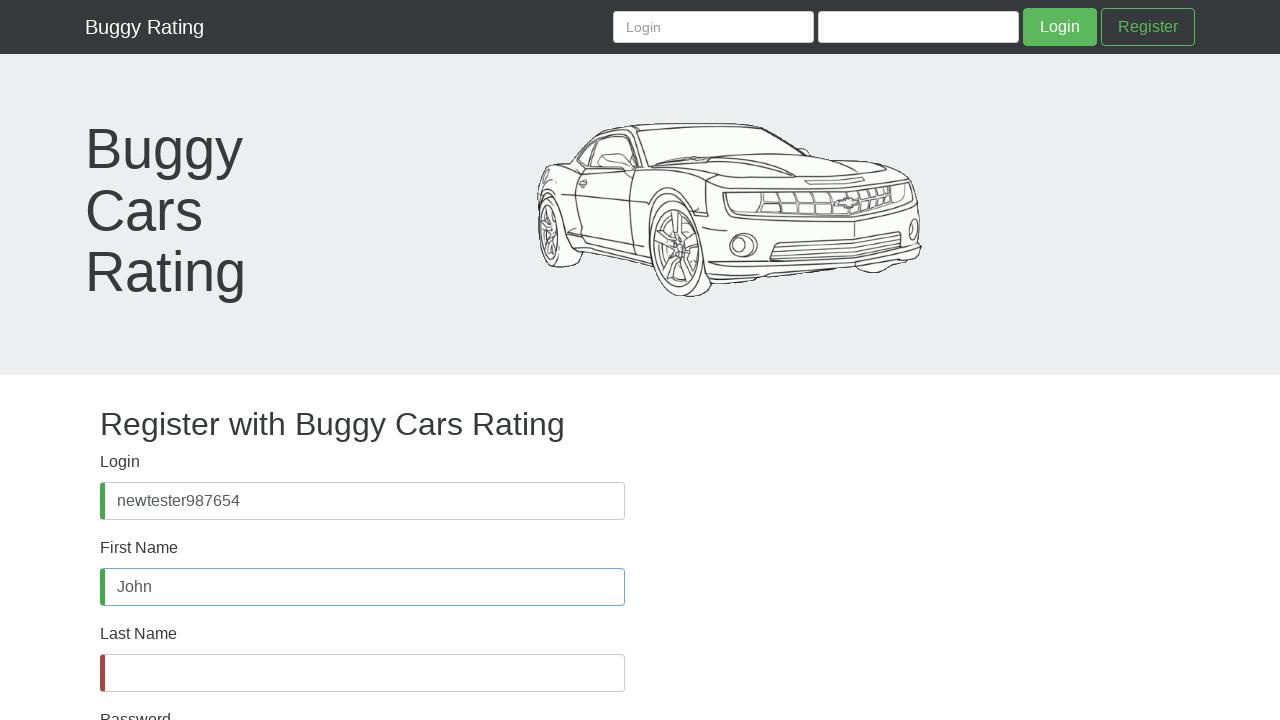

Clicked Last Name field at (362, 673) on internal:label="Last Name"i
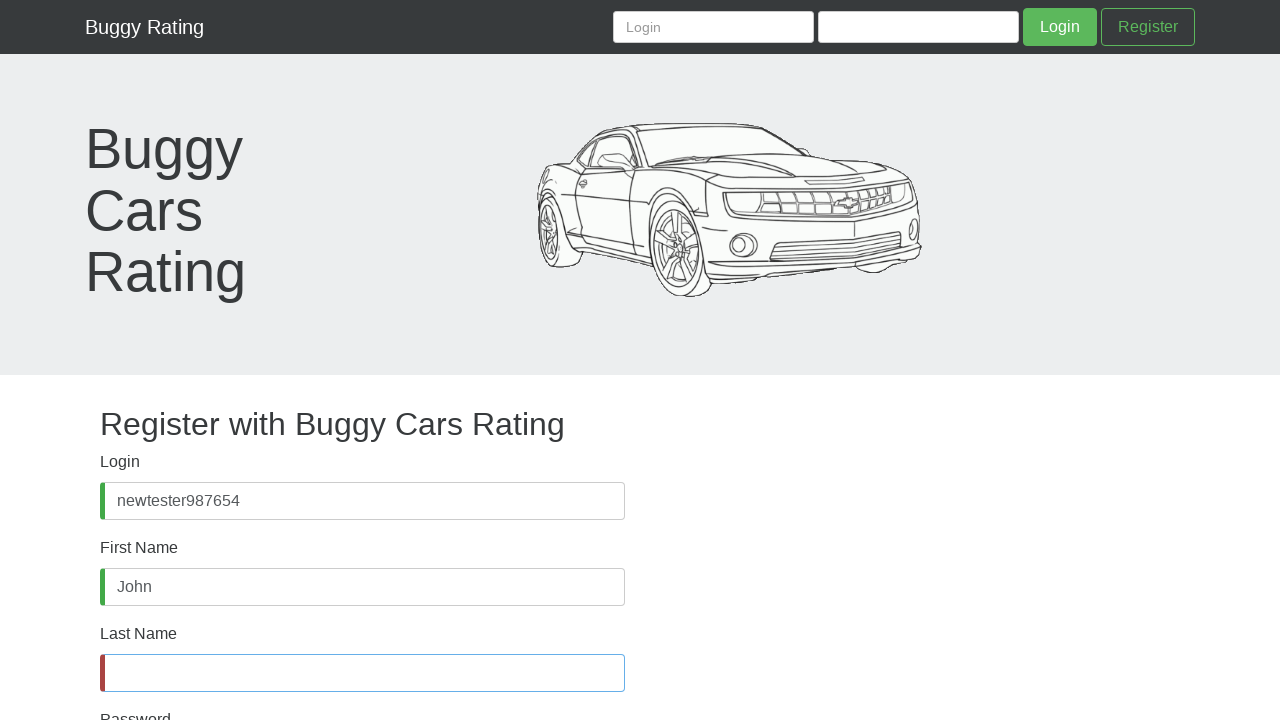

Filled Last Name field with 'Doe' on internal:label="Last Name"i
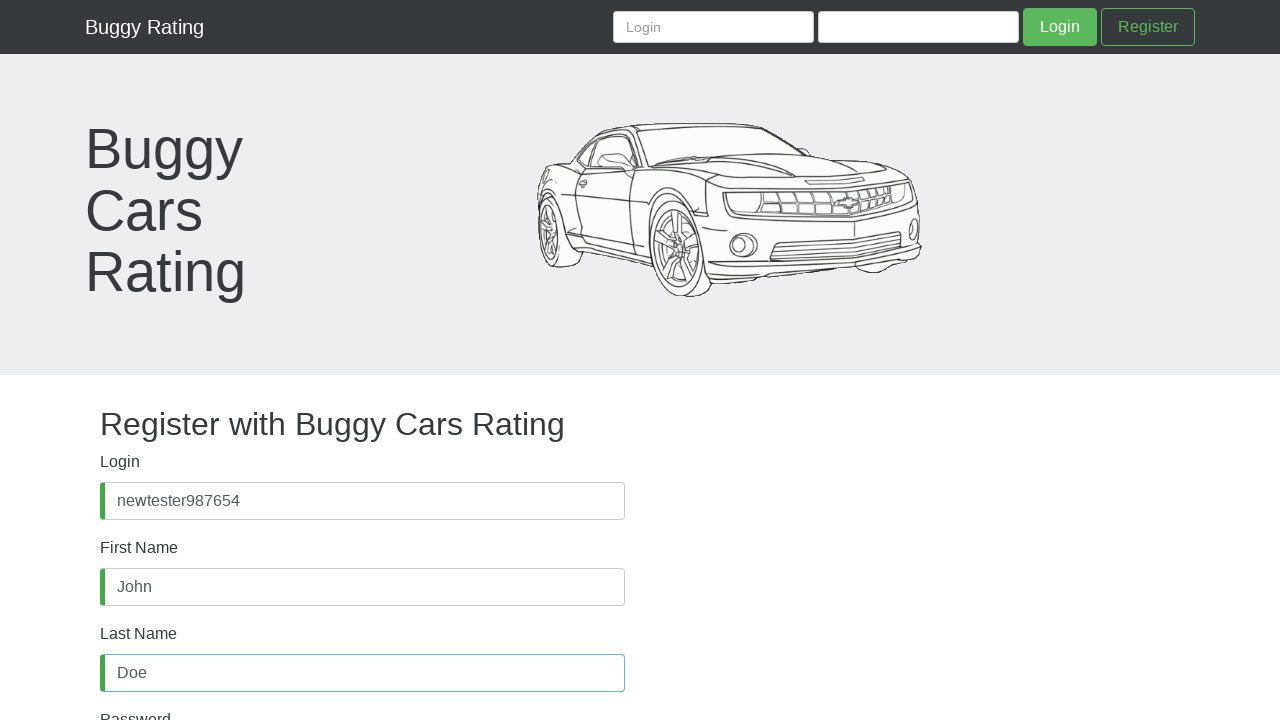

Clicked Password field at (362, 488) on internal:label="Password"s
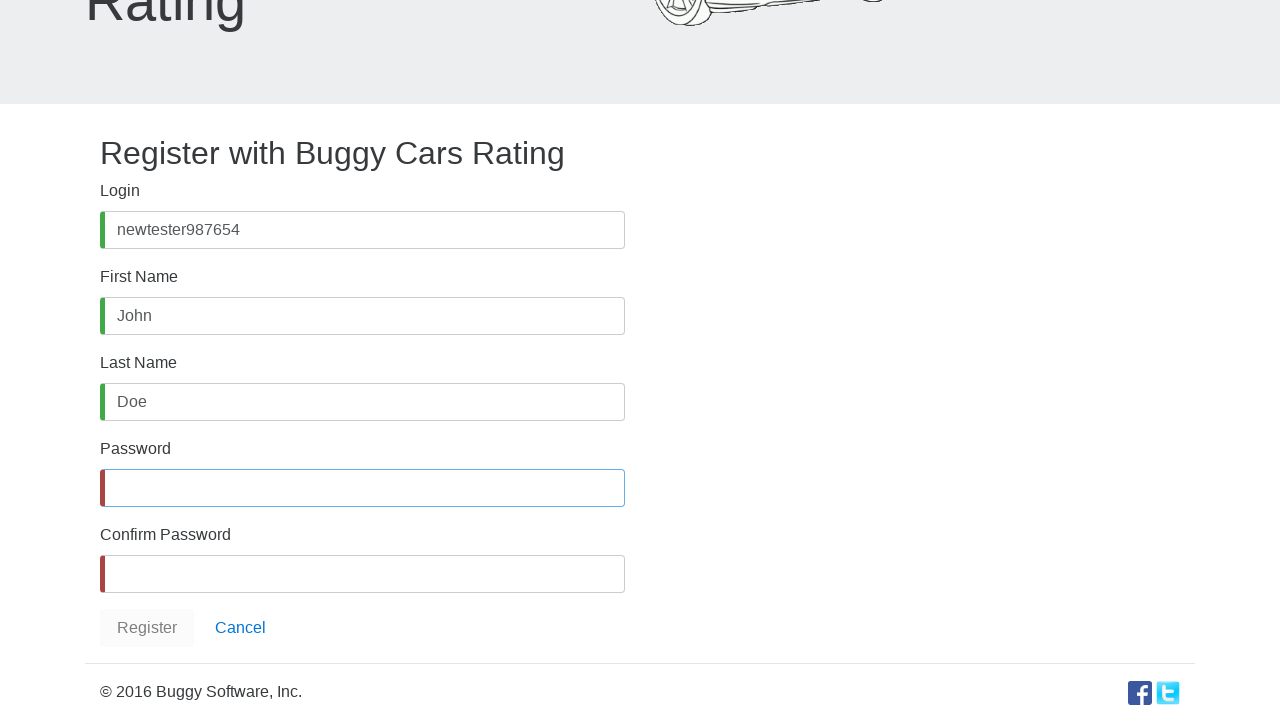

Filled Password field with 'SecurePass123*' on internal:label="Password"s
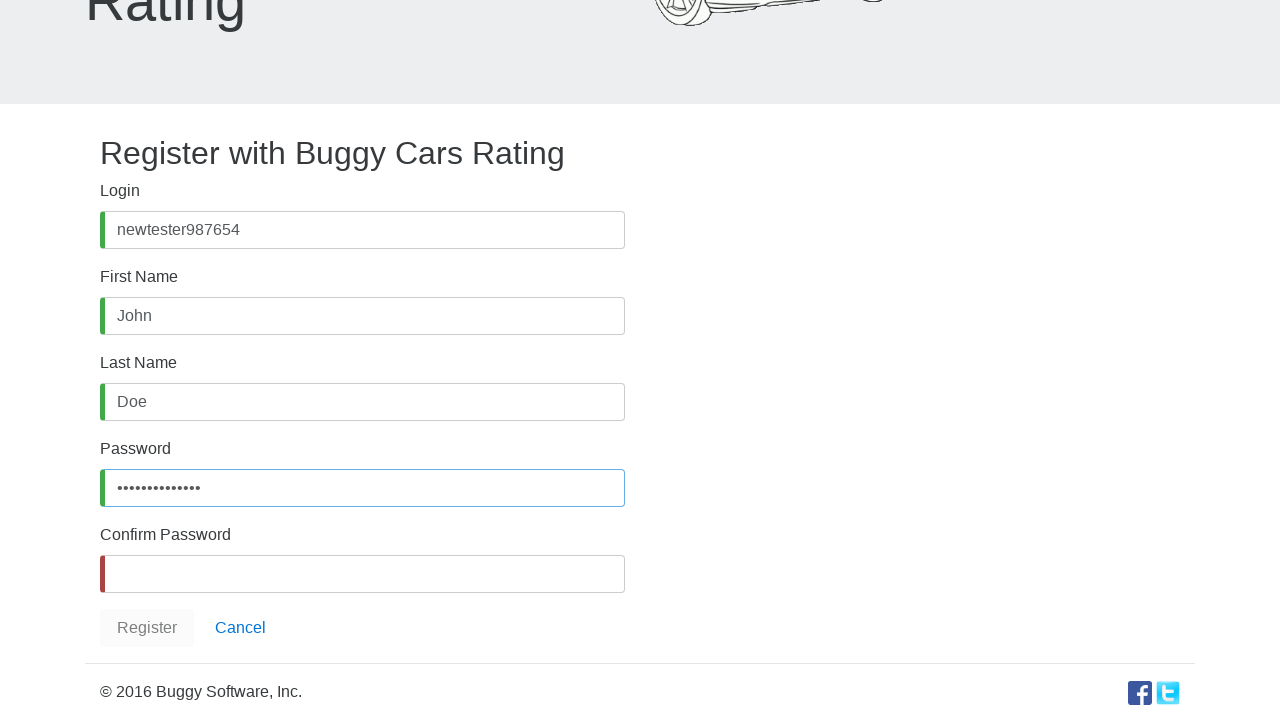

Clicked Confirm Password field at (362, 574) on internal:label="Confirm Password"i
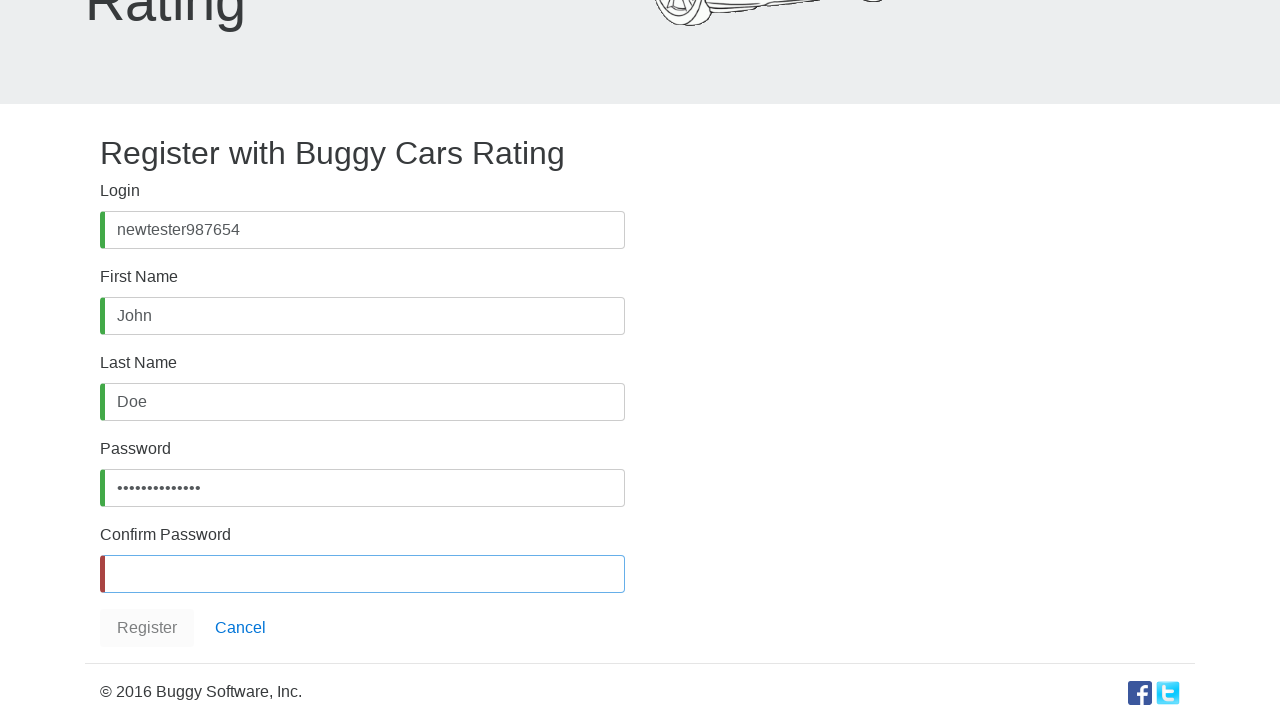

Filled Confirm Password field with 'SecurePass123*' on internal:label="Confirm Password"i
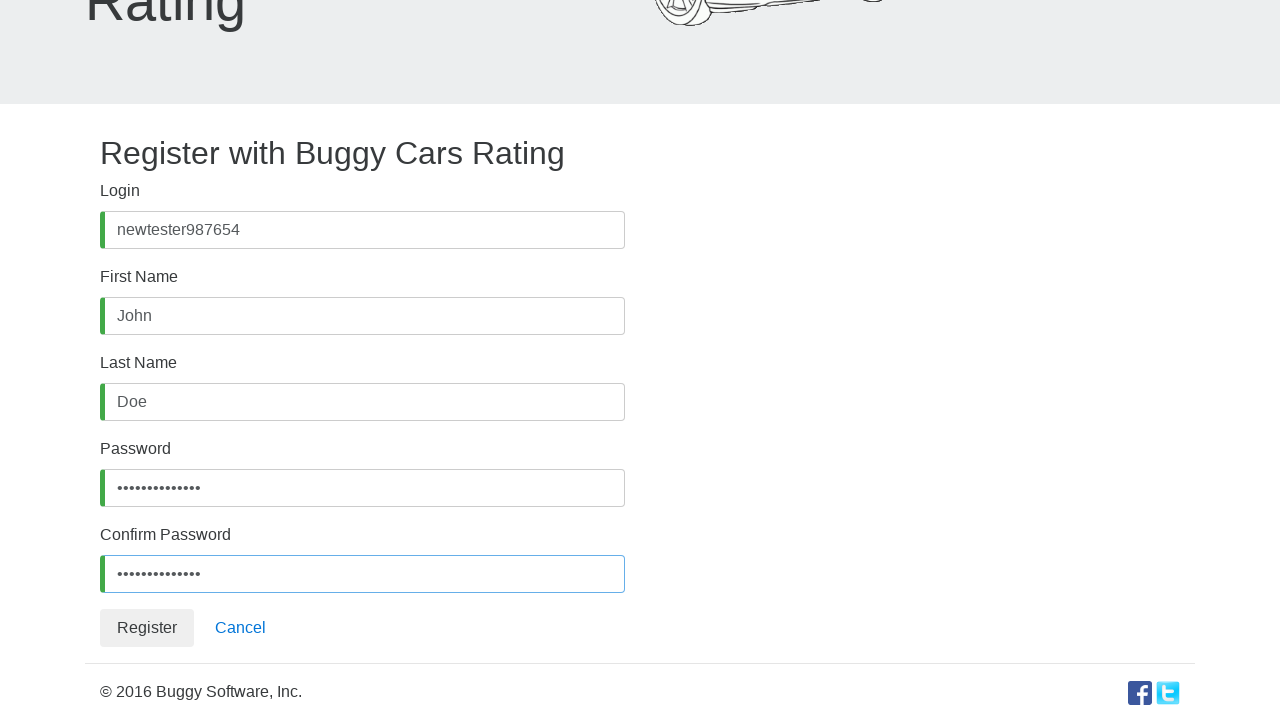

Clicked Register button to submit user registration at (147, 628) on internal:role=button[name="Register"i]
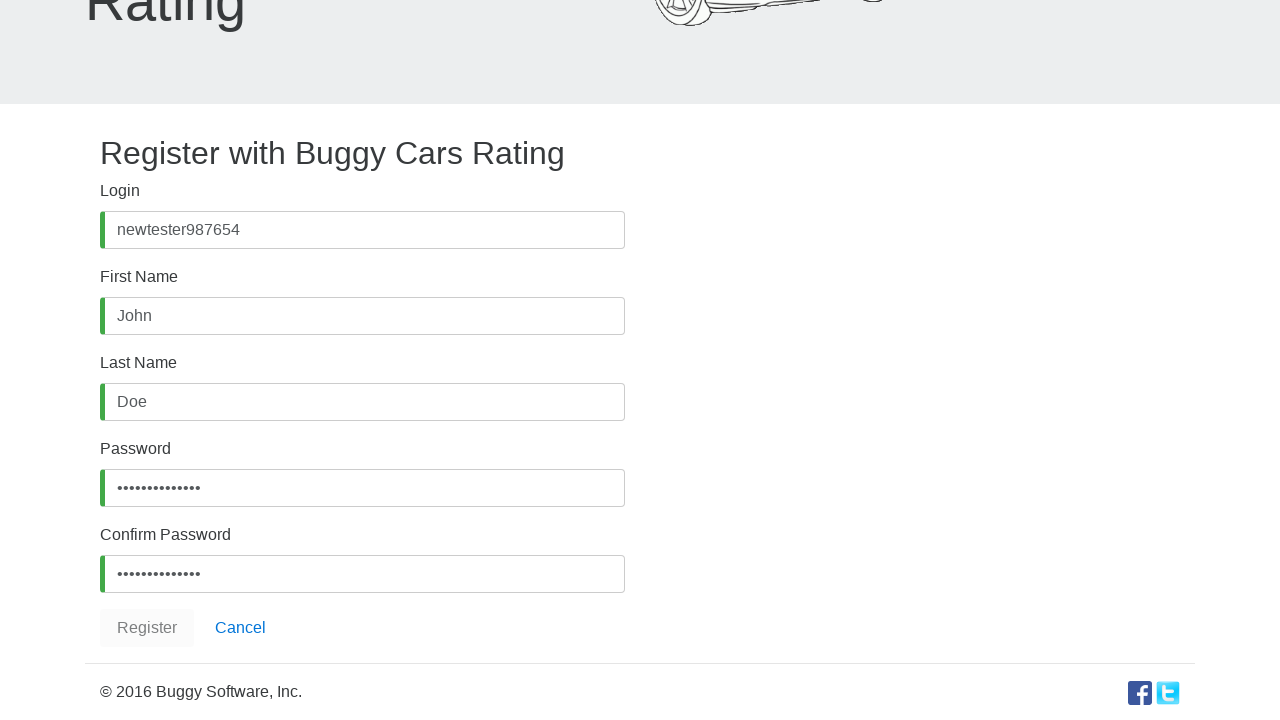

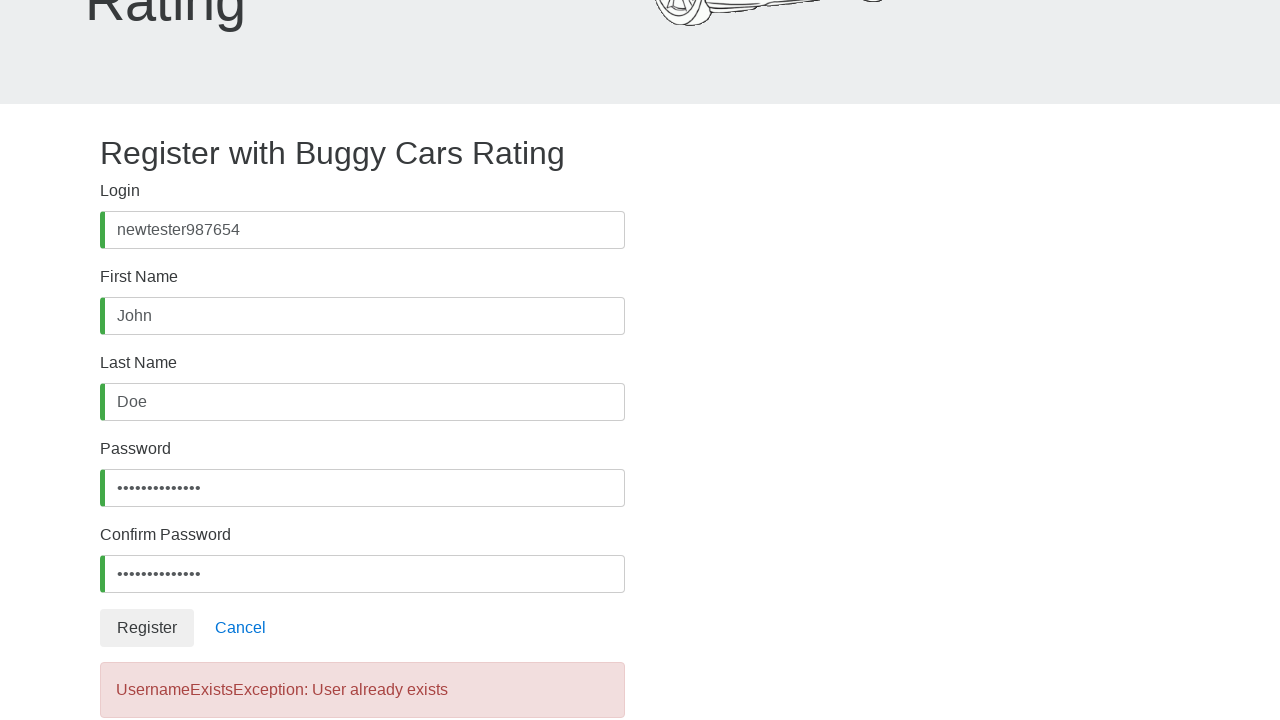